Tests popup window handling by clicking a link that opens a new window, switching to it, maximizing it, and then closing it

Starting URL: https://omayo.blogspot.com/

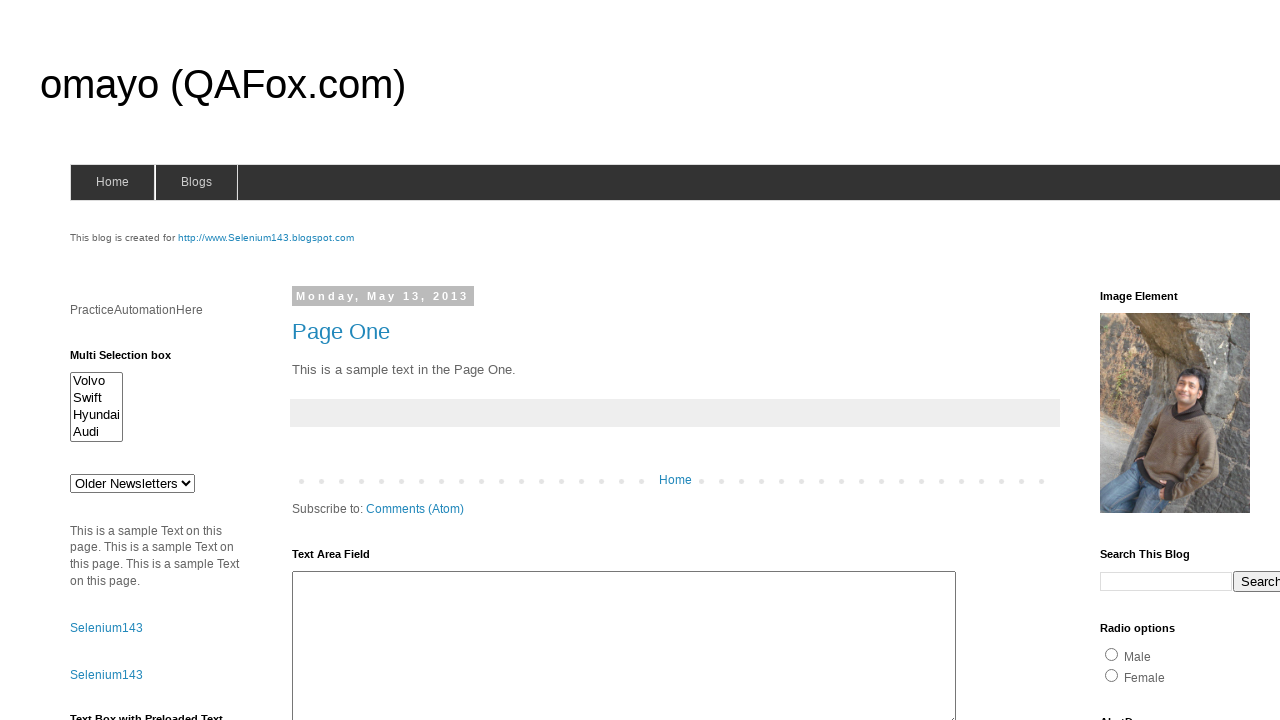

Located the 'Open a popup window' link
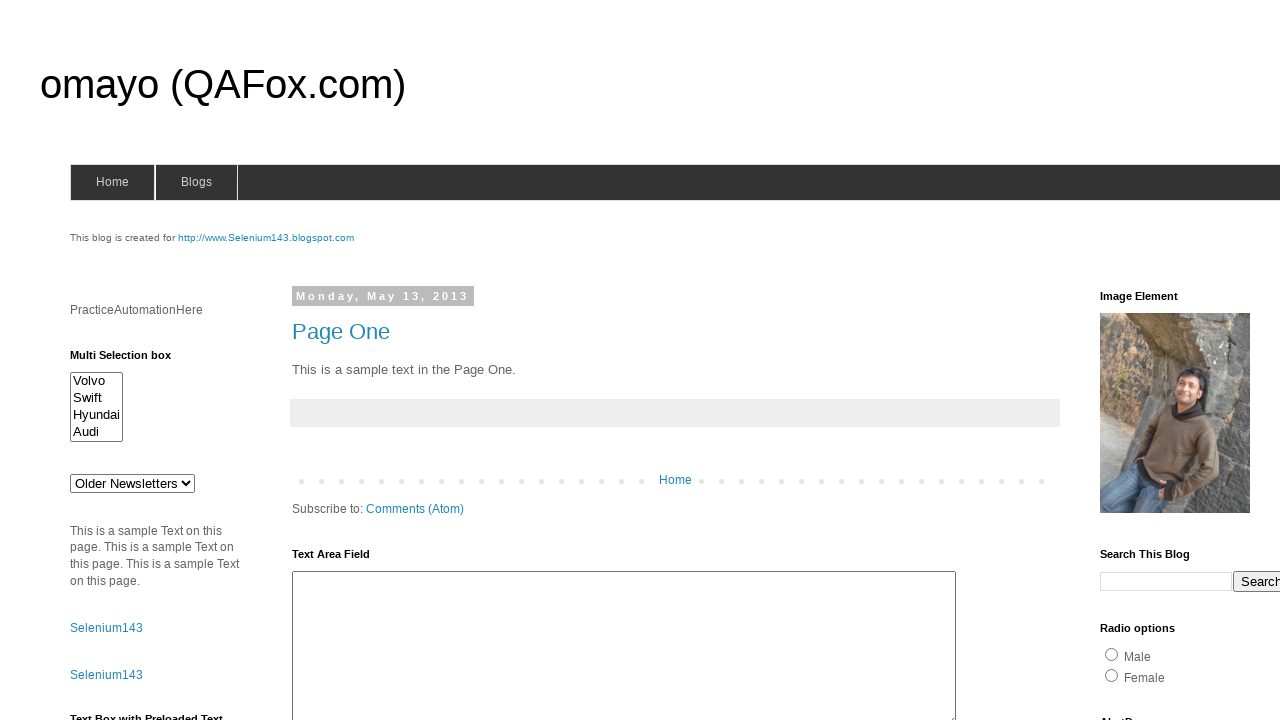

Scrolled popup link into view
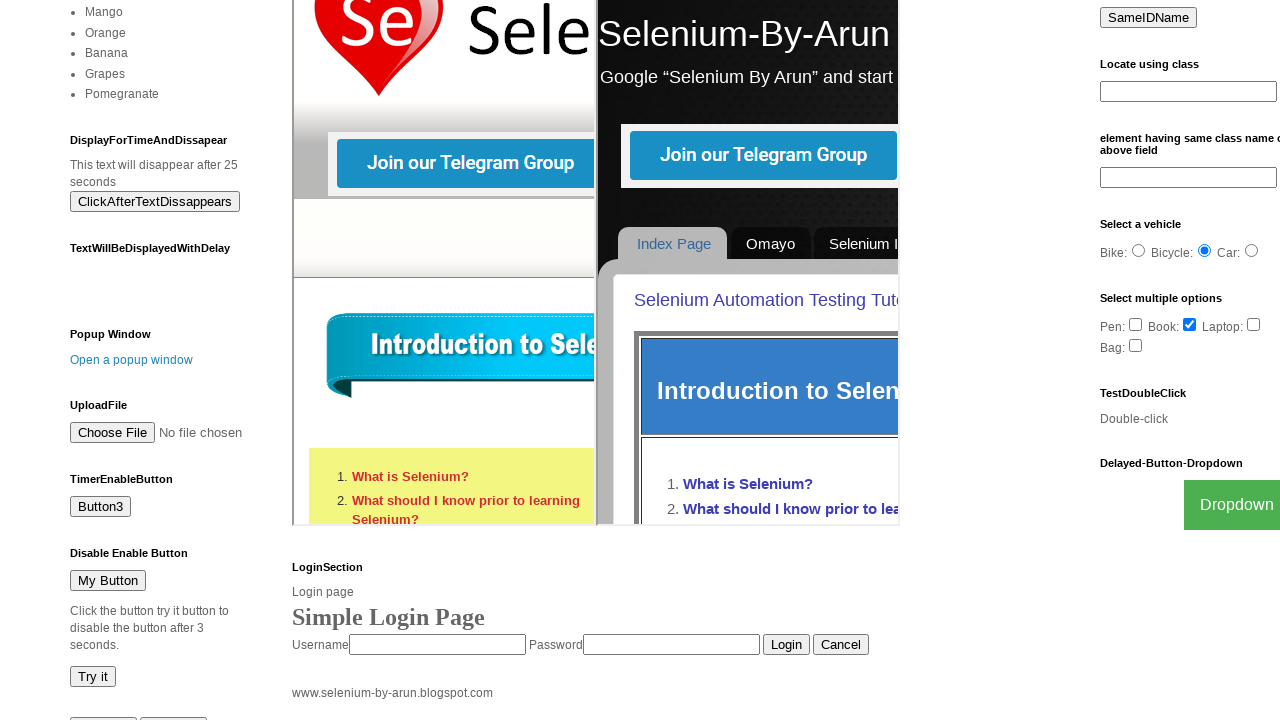

Clicked popup link and captured new popup window at (132, 360) on a:text('Open a popup window')
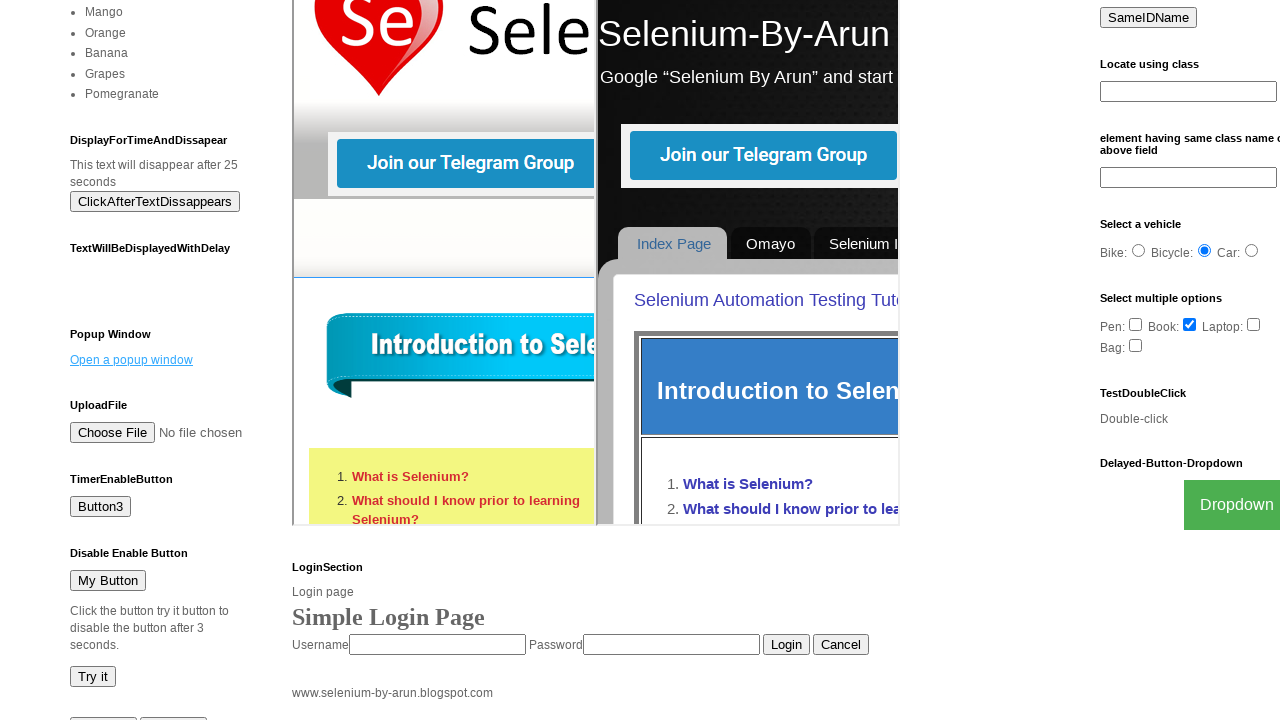

Retrieved popup window object
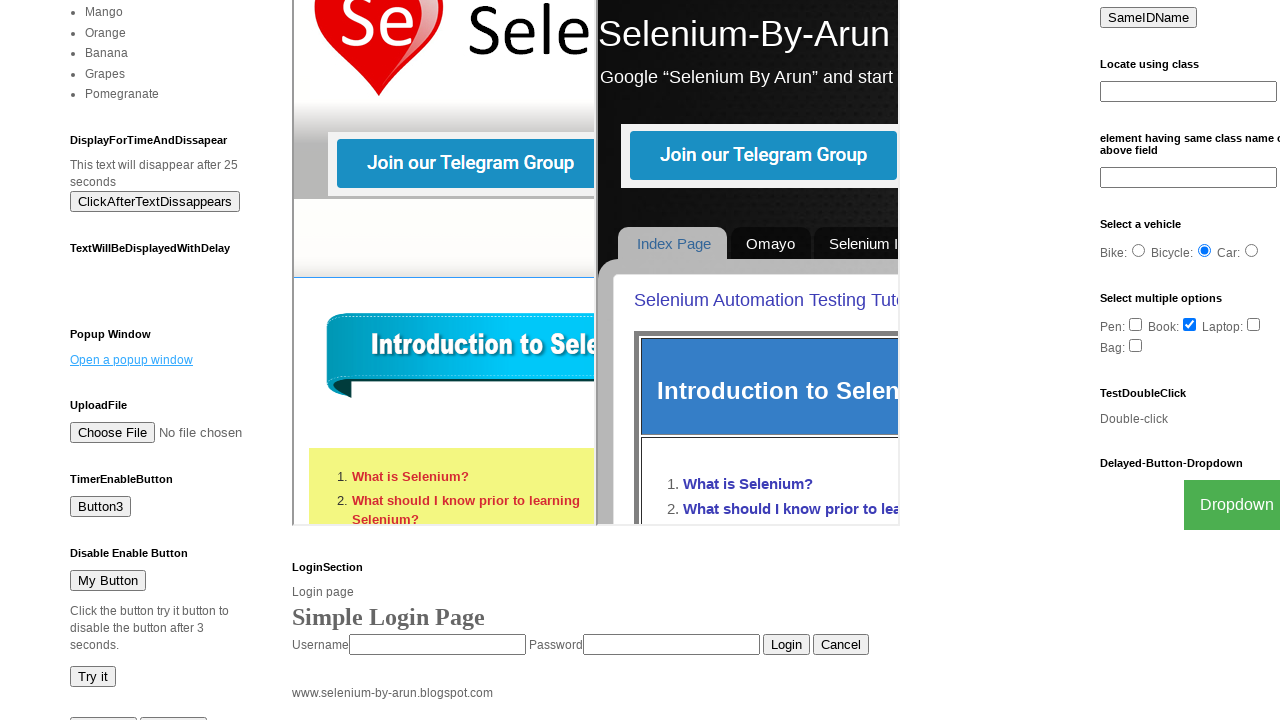

Popup window loaded successfully
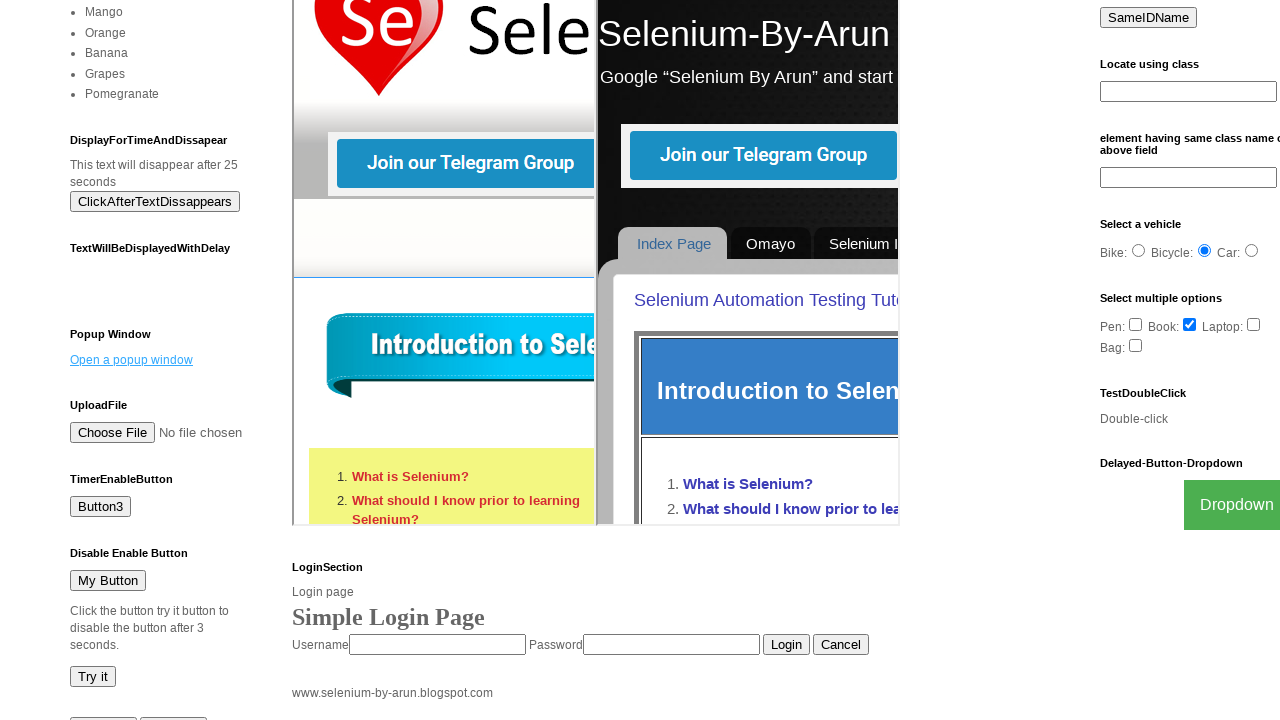

Closed the popup window
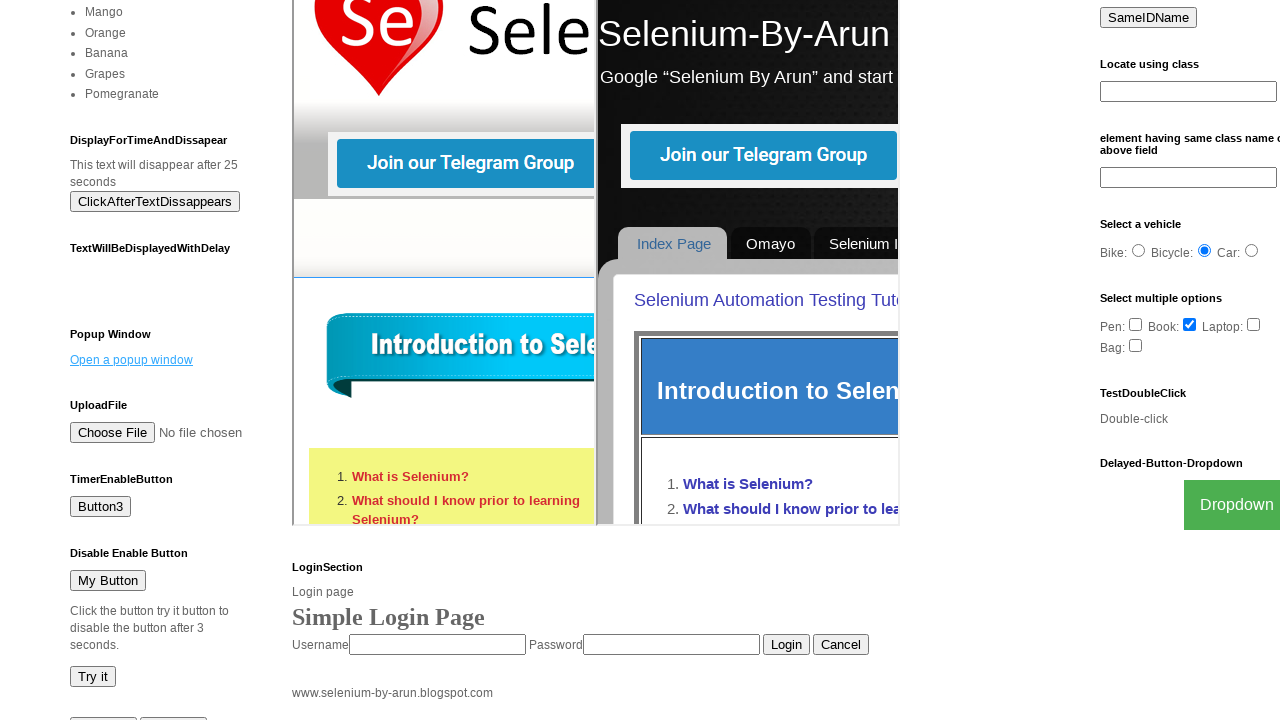

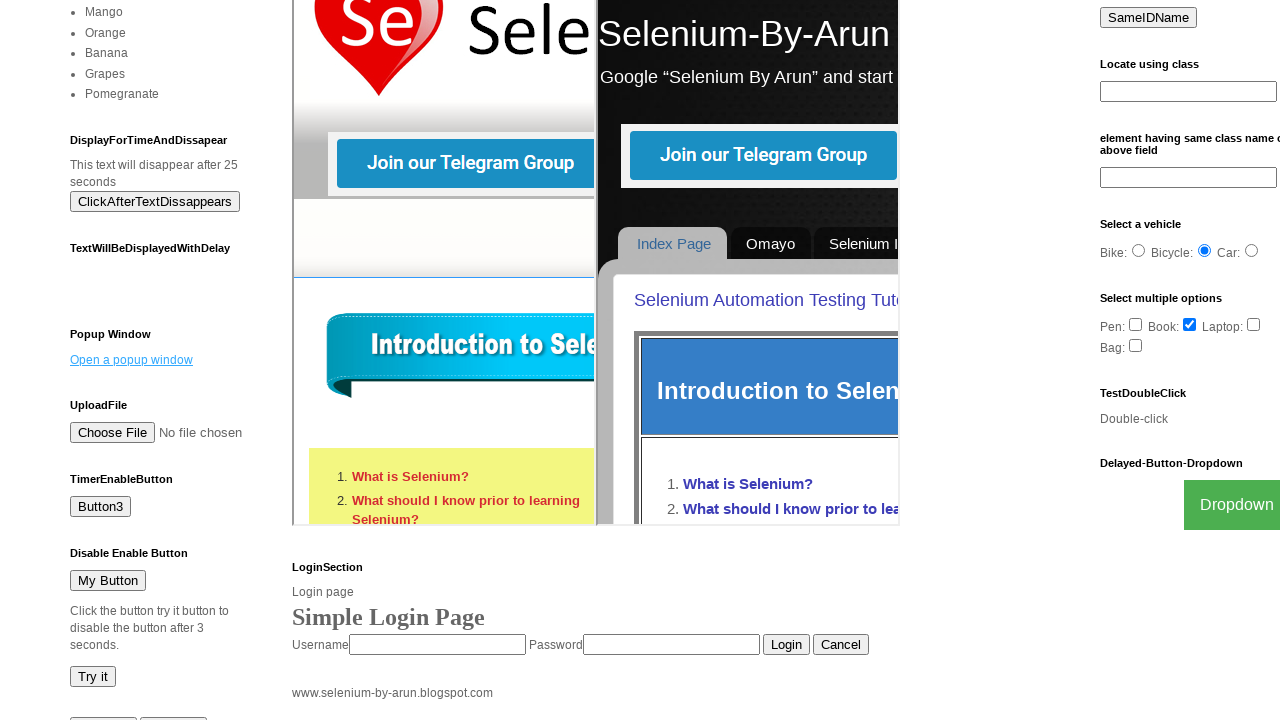